Tests JavaScript prompt alert functionality by scrolling to the prompt button, clicking it, entering text into the prompt dialog, and accepting it.

Starting URL: https://demoqa.com/alerts

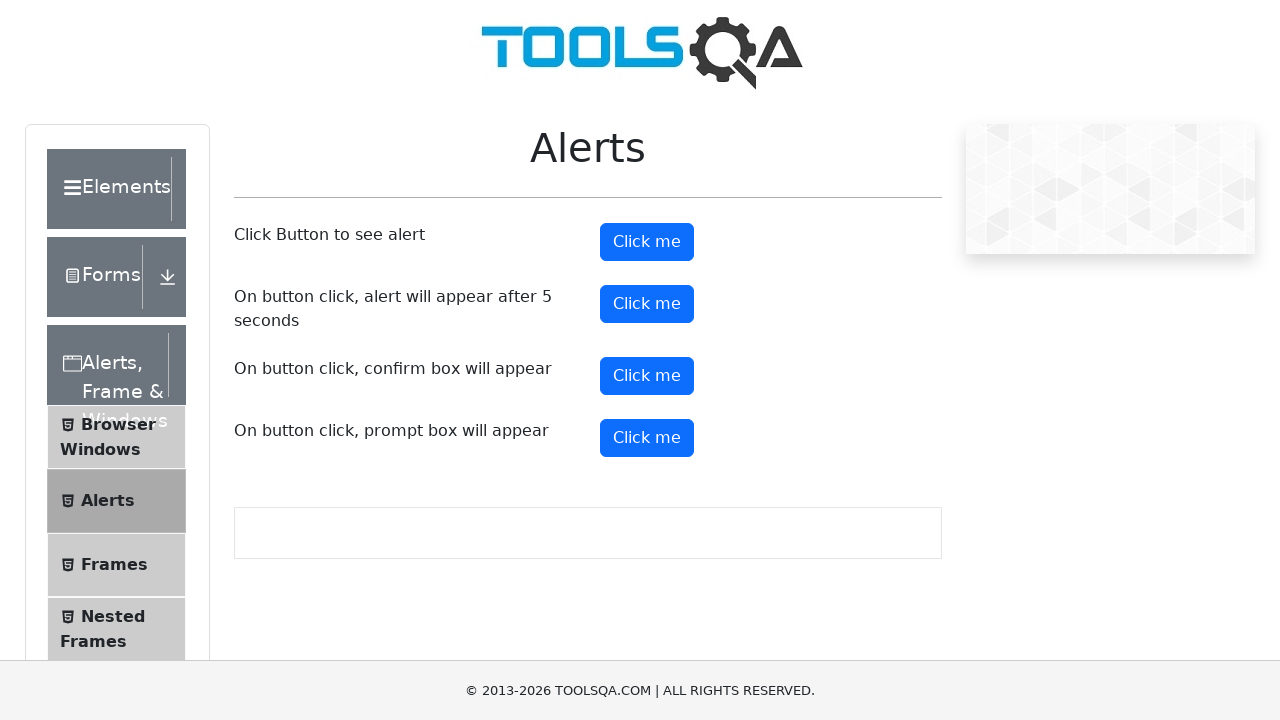

Scrolled down 550px to make prompt button visible
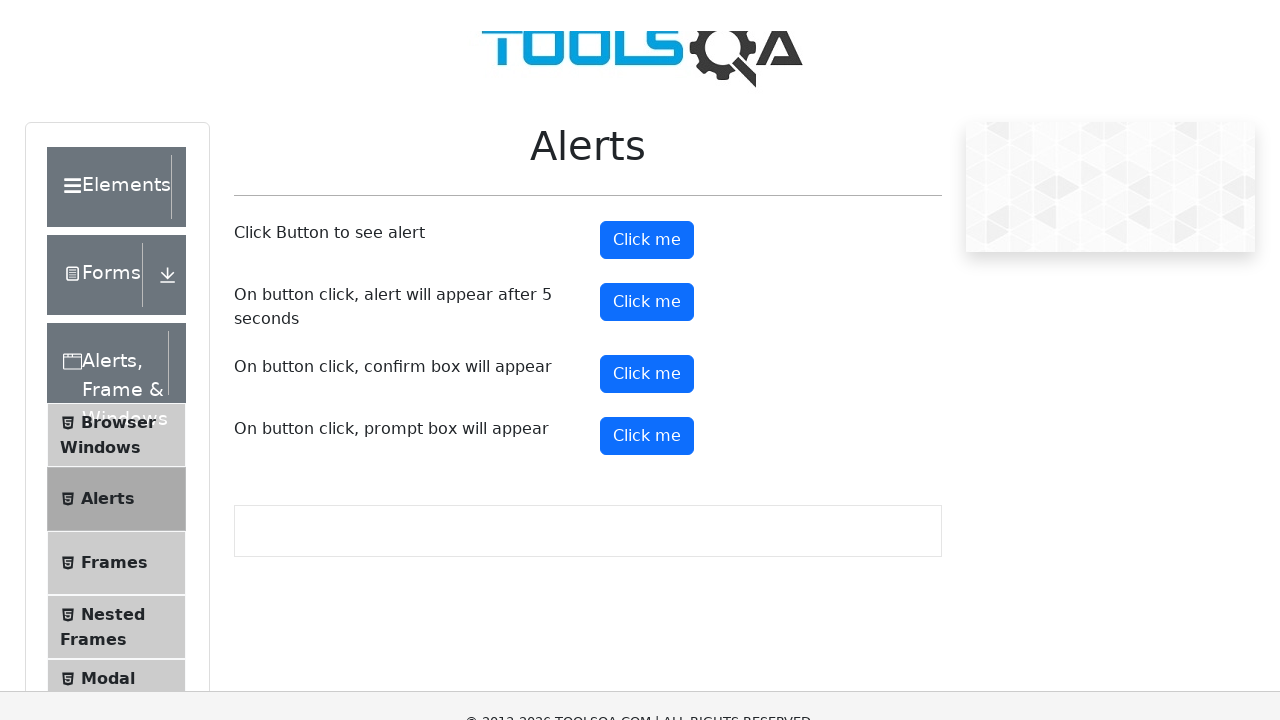

Set up dialog handler to accept prompt with text 'vinay'
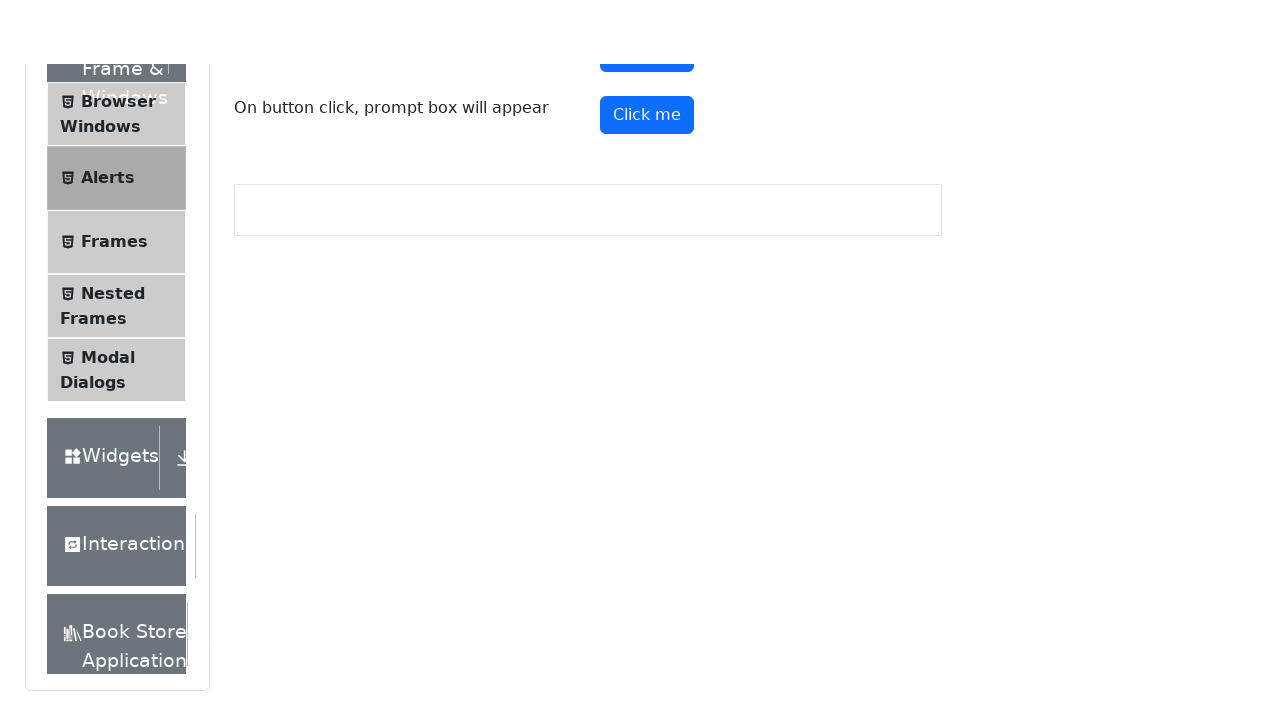

Clicked prompt button to trigger JavaScript alert at (647, 44) on #promtButton
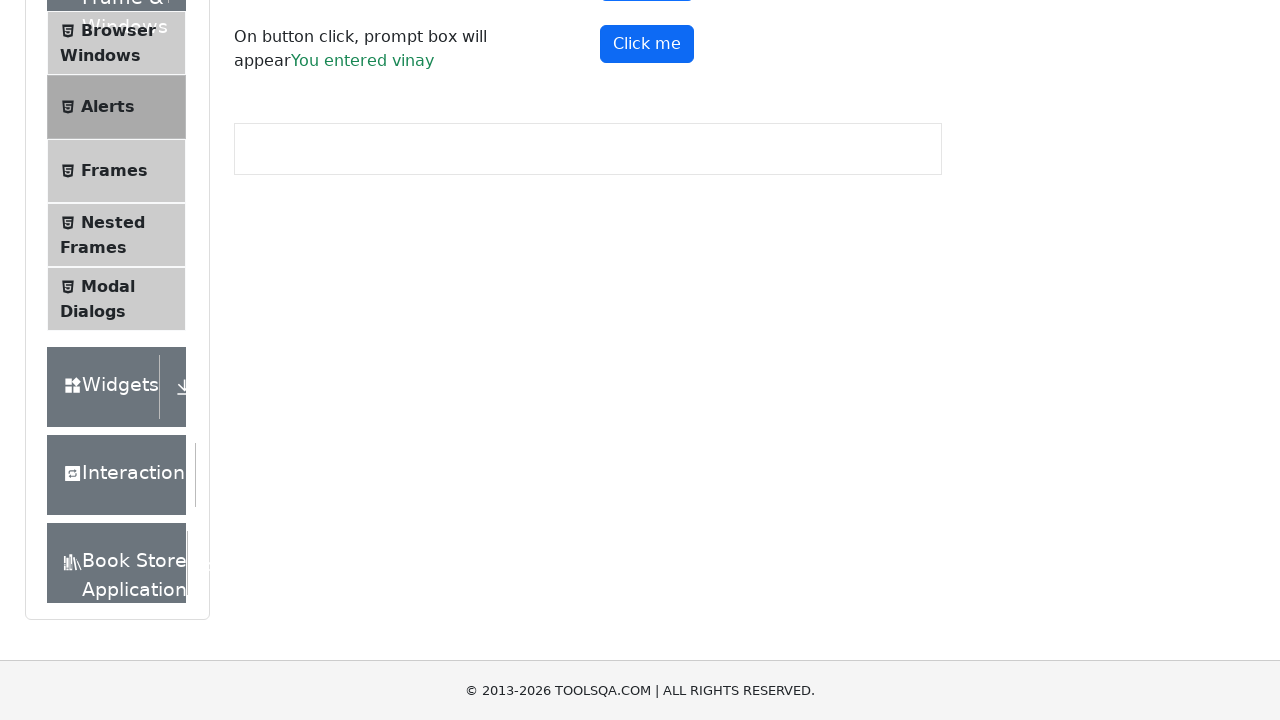

Waited 1 second for dialog interaction to complete
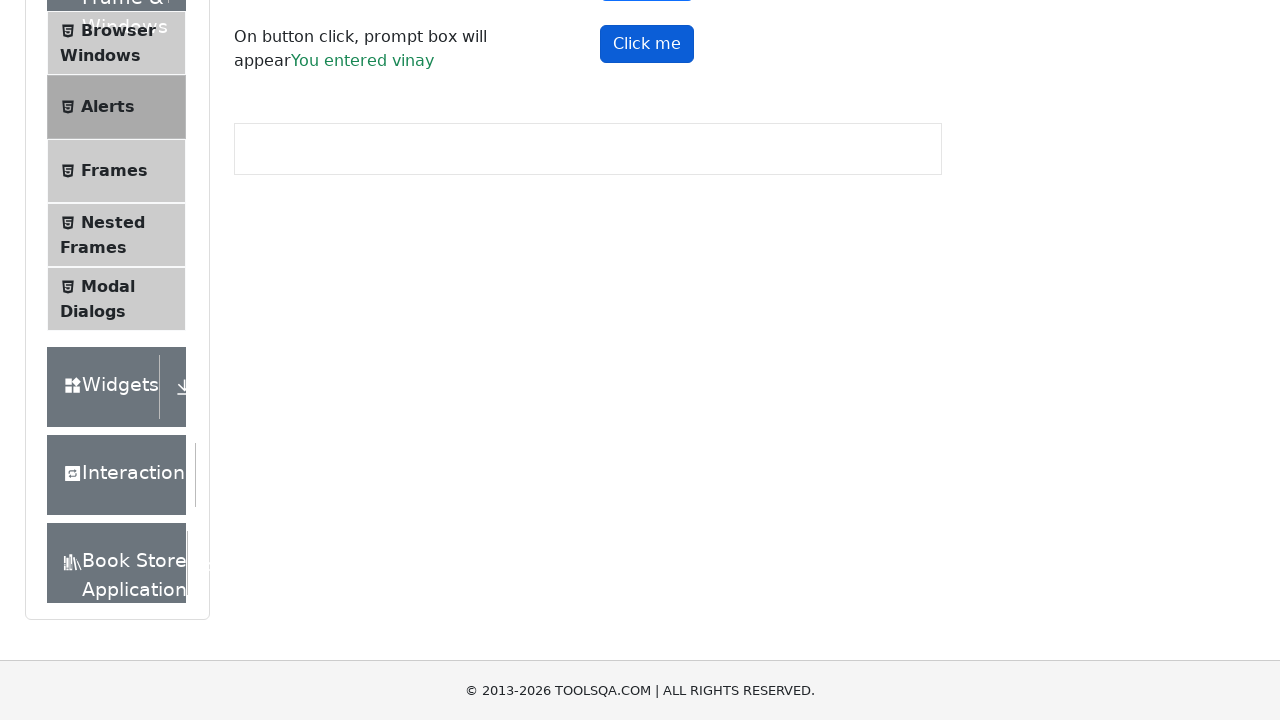

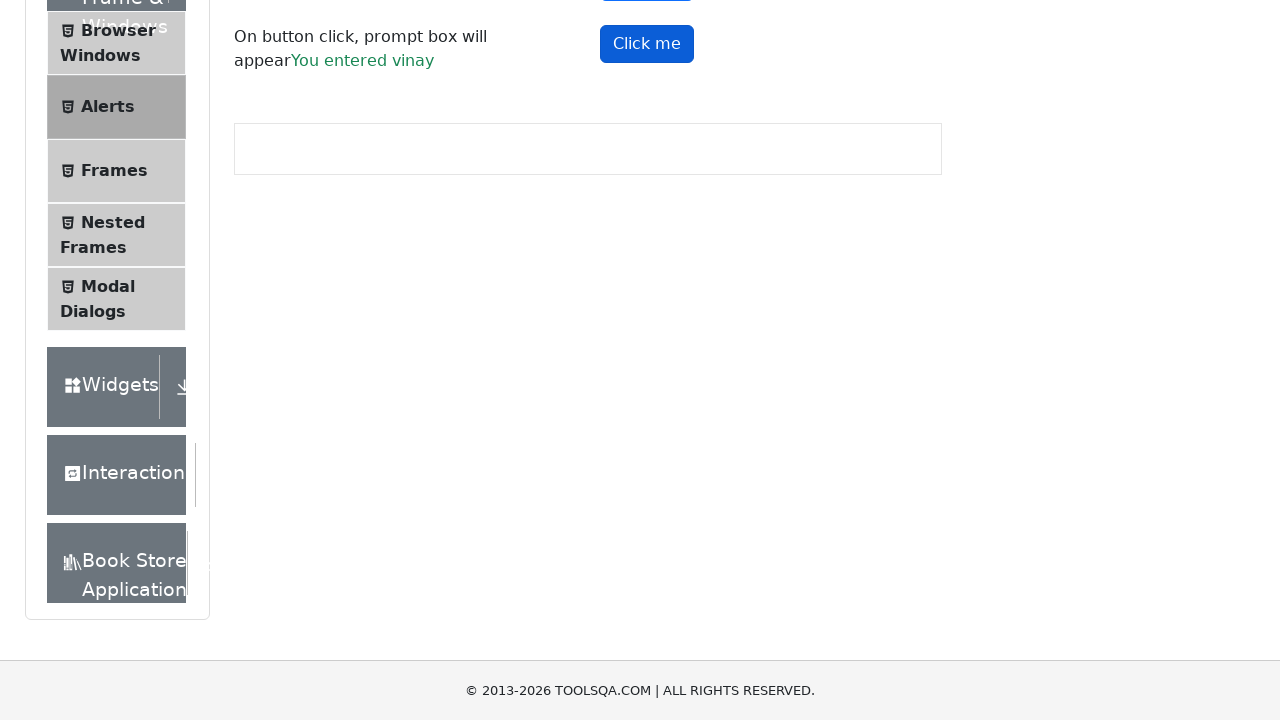